Tests autocomplete dropdown functionality by typing partial text and selecting a suggestion from the dropdown

Starting URL: https://www.rahulshettyacademy.com/AutomationPractice/

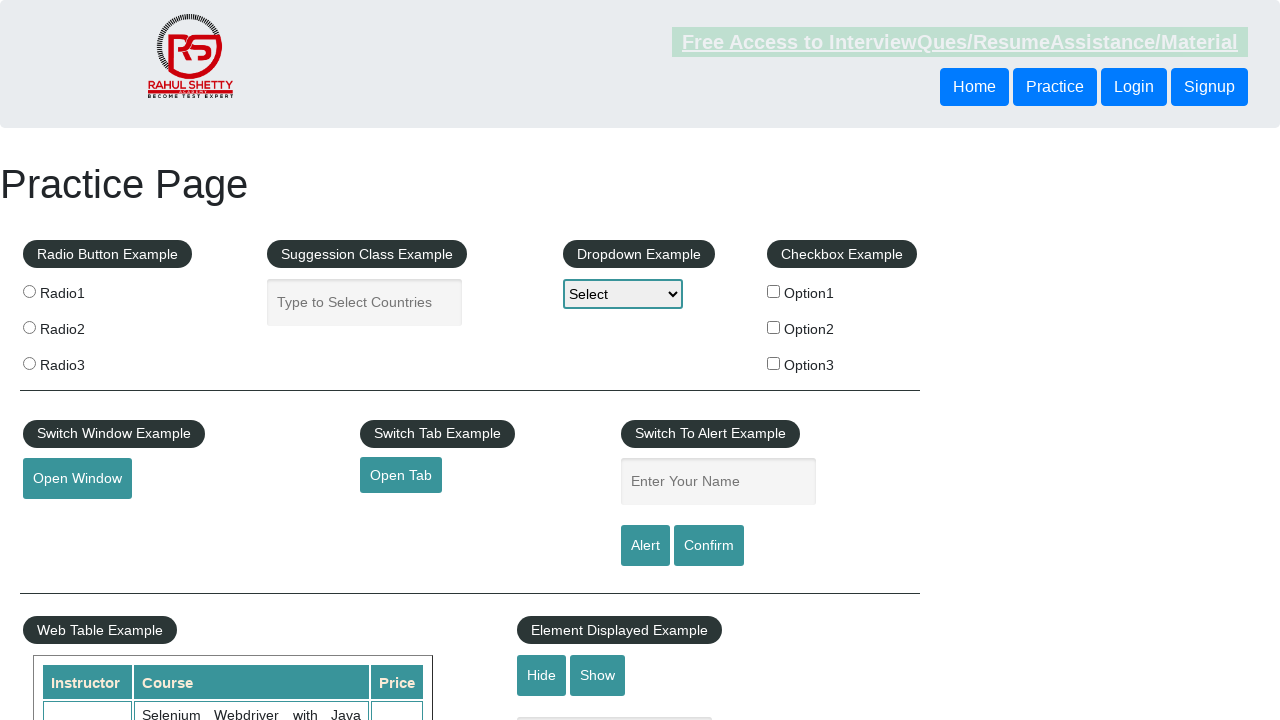

Typed 'Ind' in autocomplete field on #autocomplete
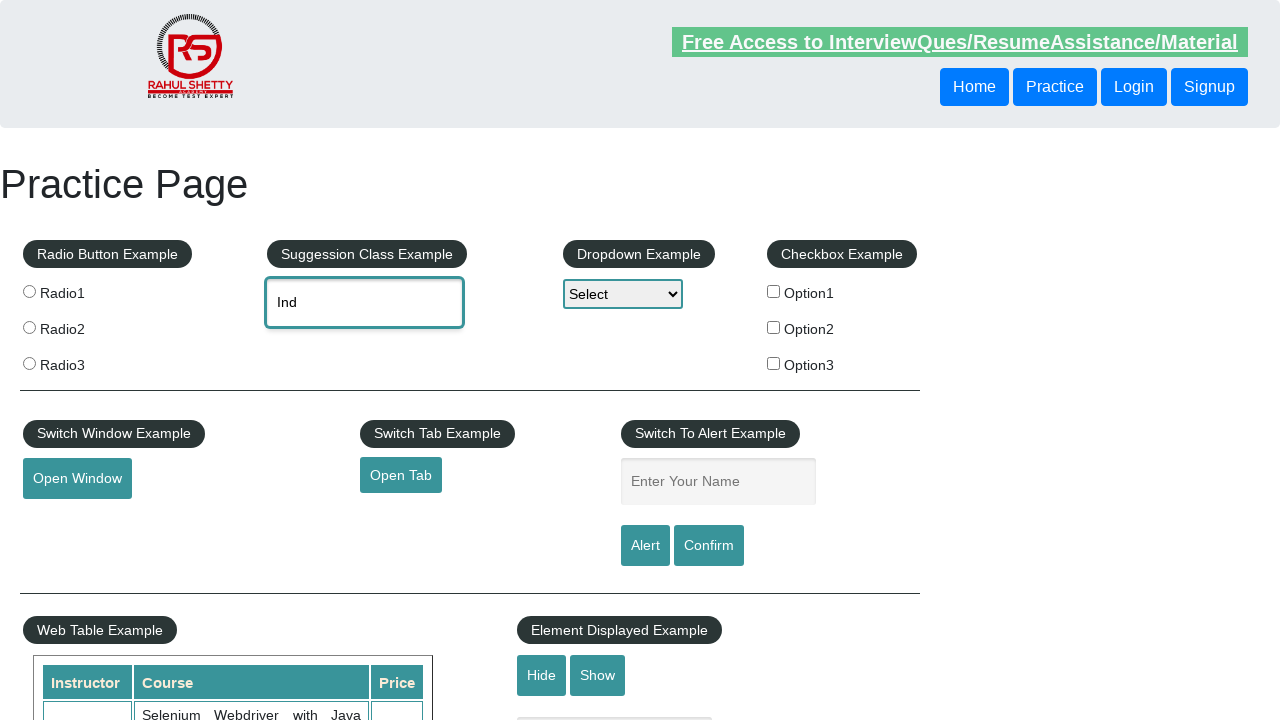

Dropdown suggestions appeared
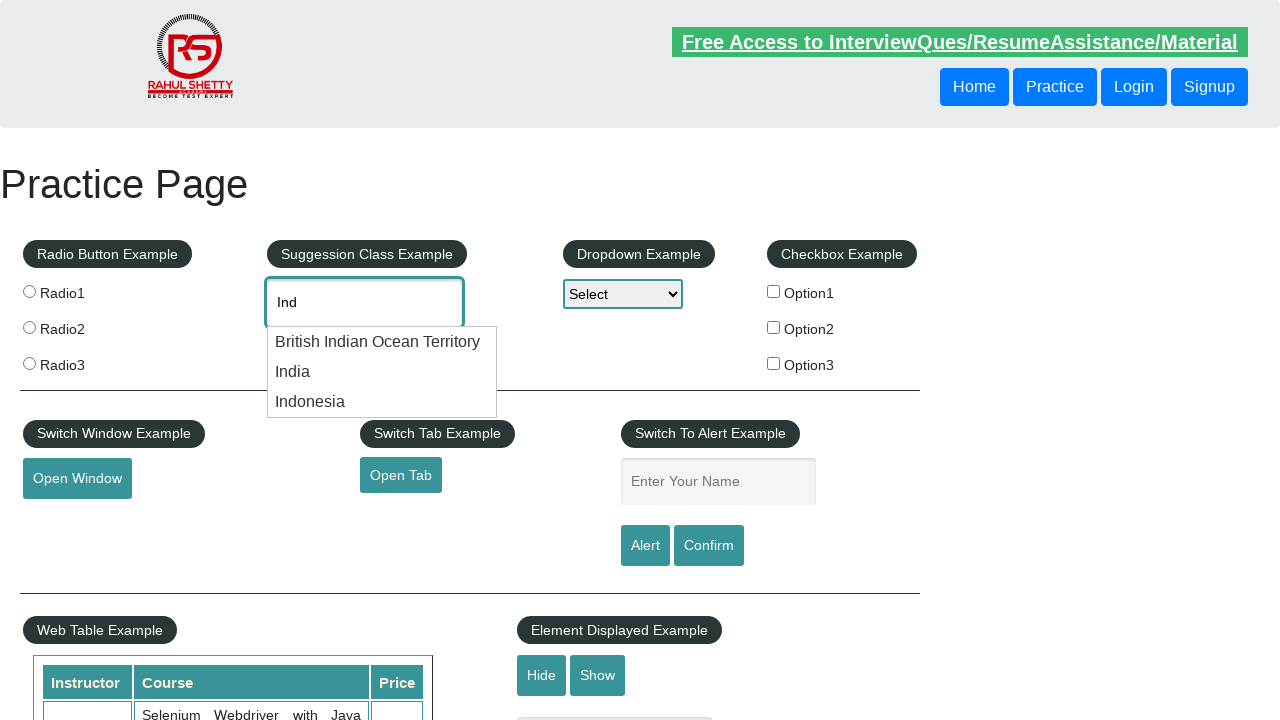

Clicked second suggestion in autocomplete dropdown at (382, 372) on xpath=//ul[@id='ui-id-1']/li[2]/div
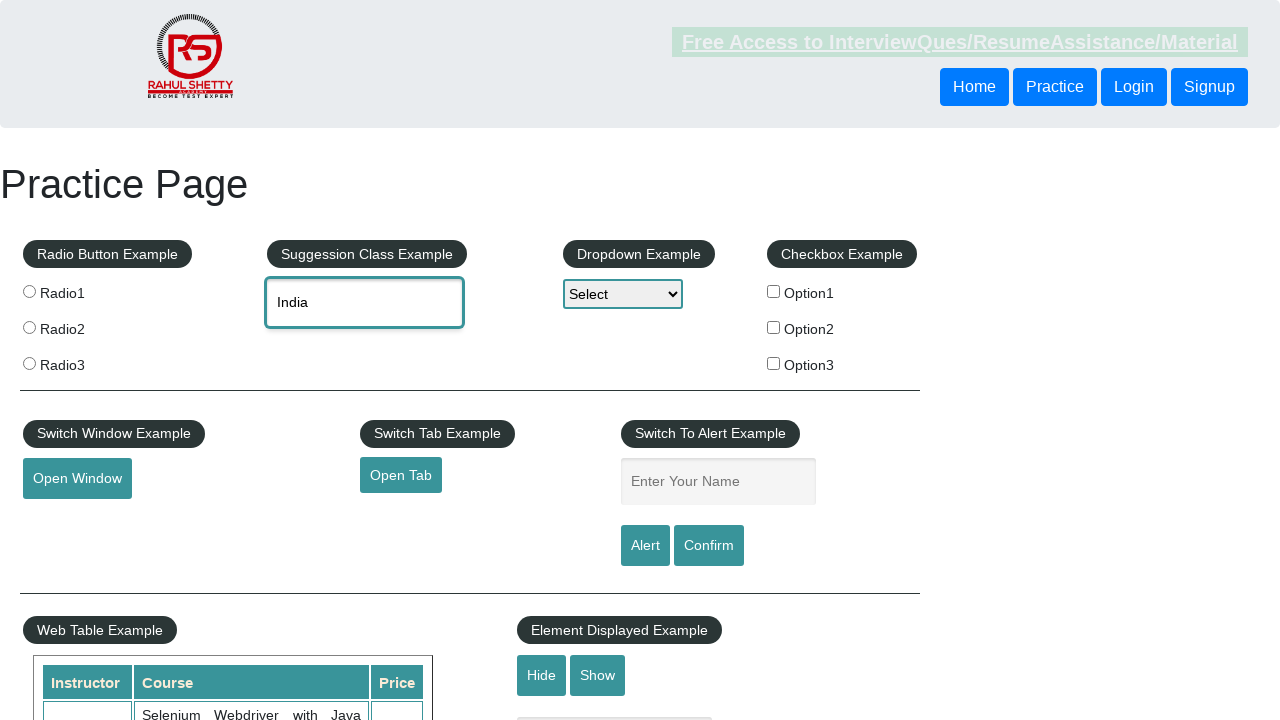

Retrieved autocomplete field value: India
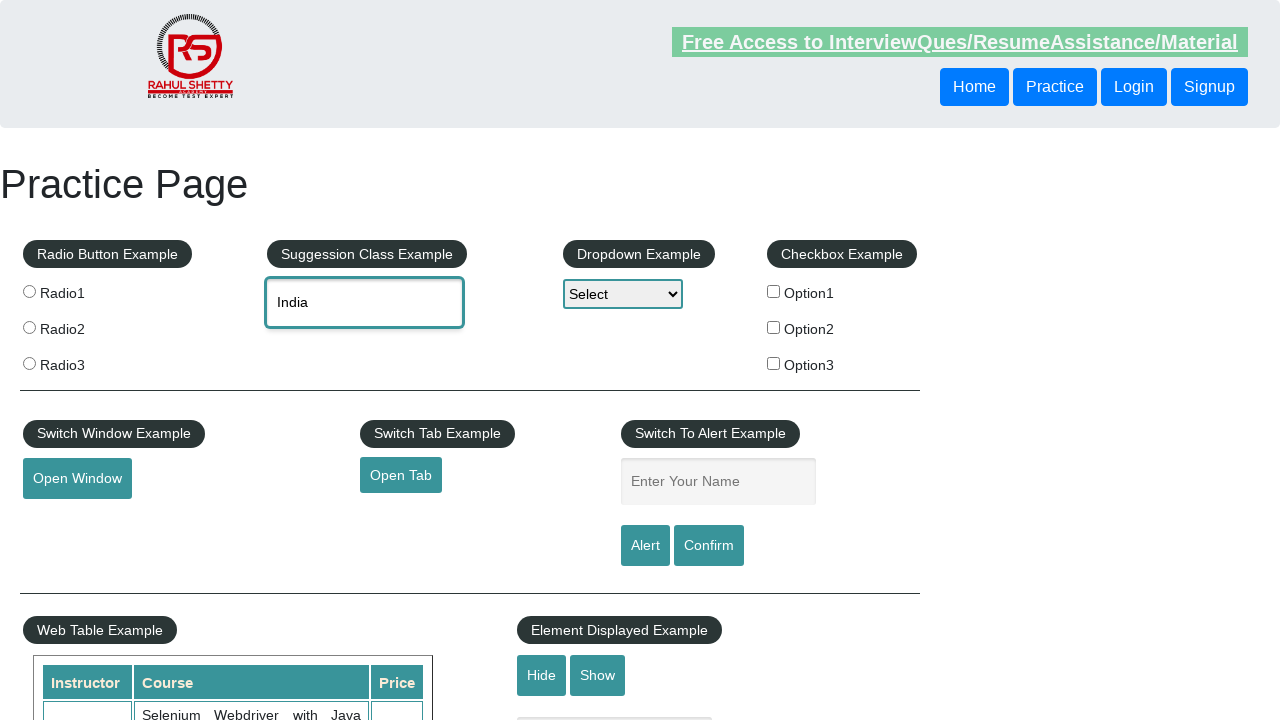

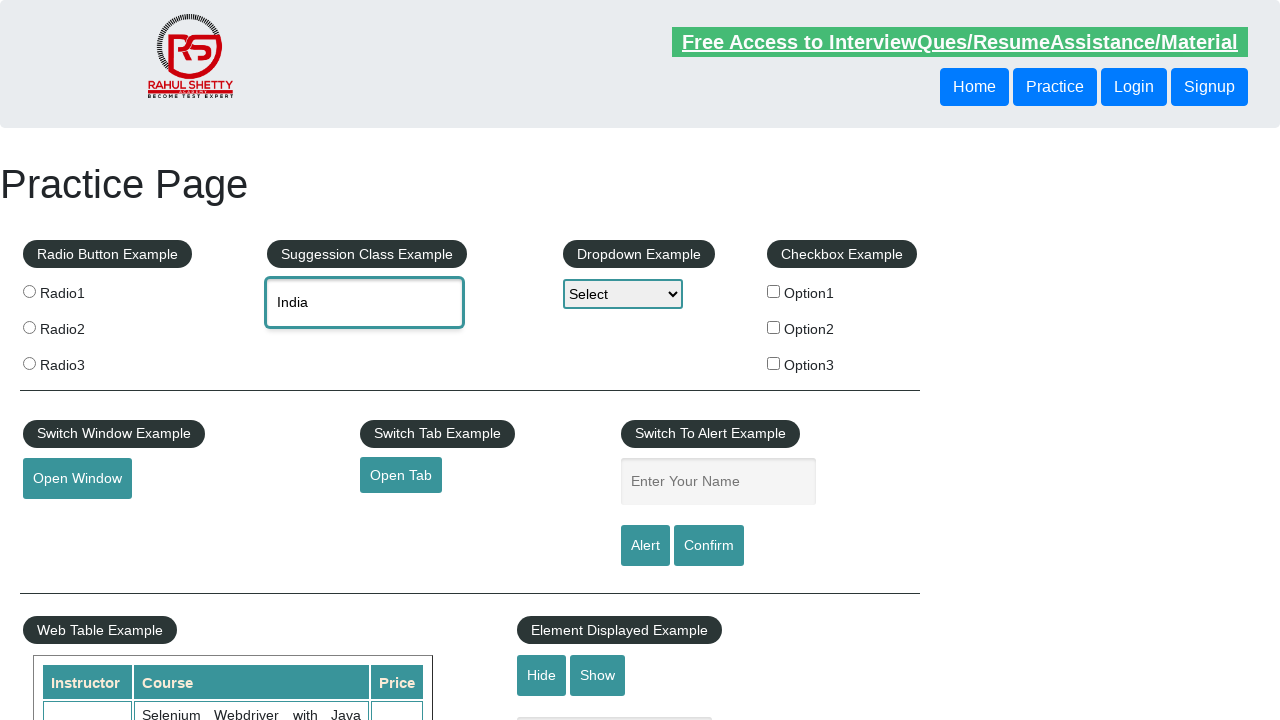